Navigates to Firefox website, then to YouTube, performs window operations (maximize, minimize, fullscreen), and verifies the page title contains specific text

Starting URL: https://www.firefox.com/ar/

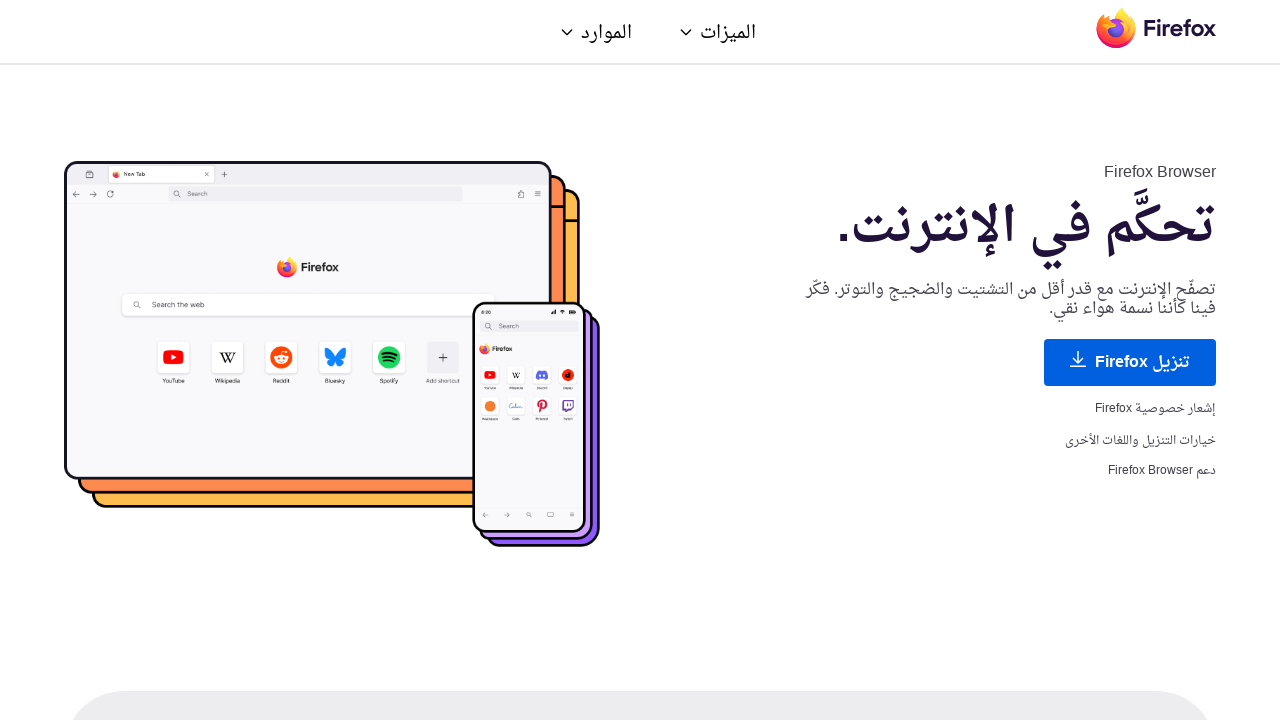

Navigated to YouTube
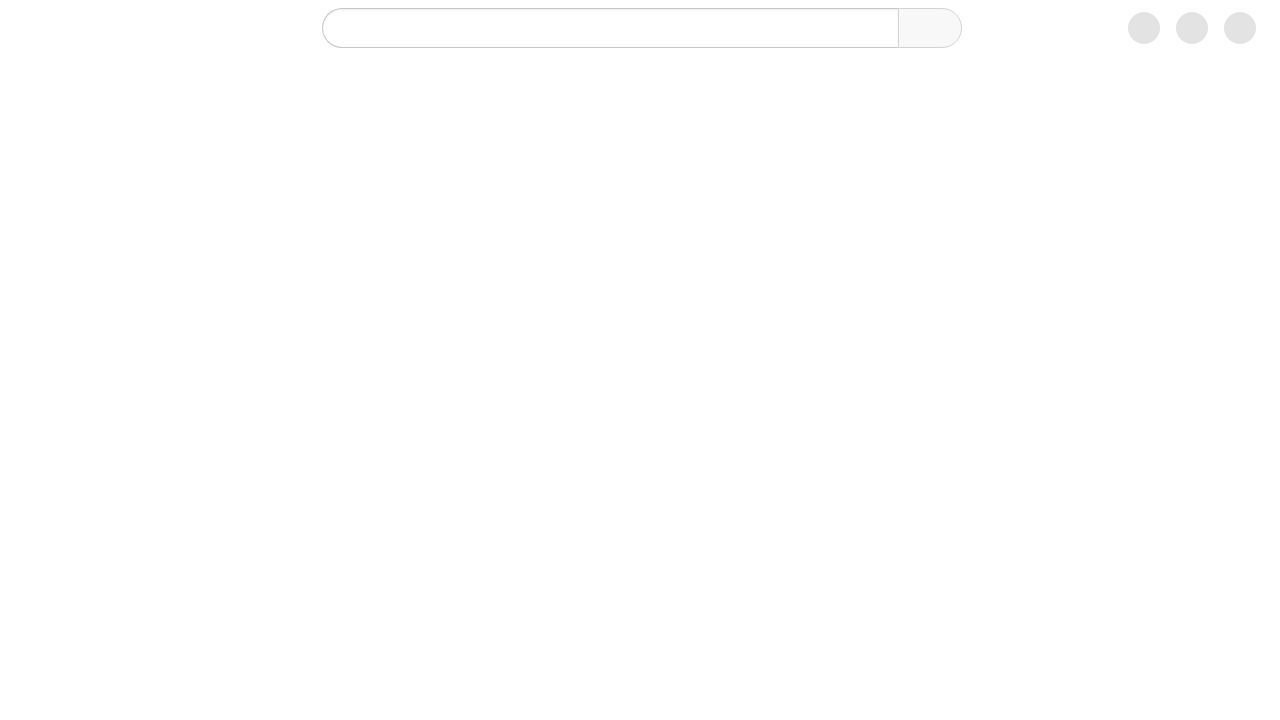

Maximized window by setting viewport to 1920x1080
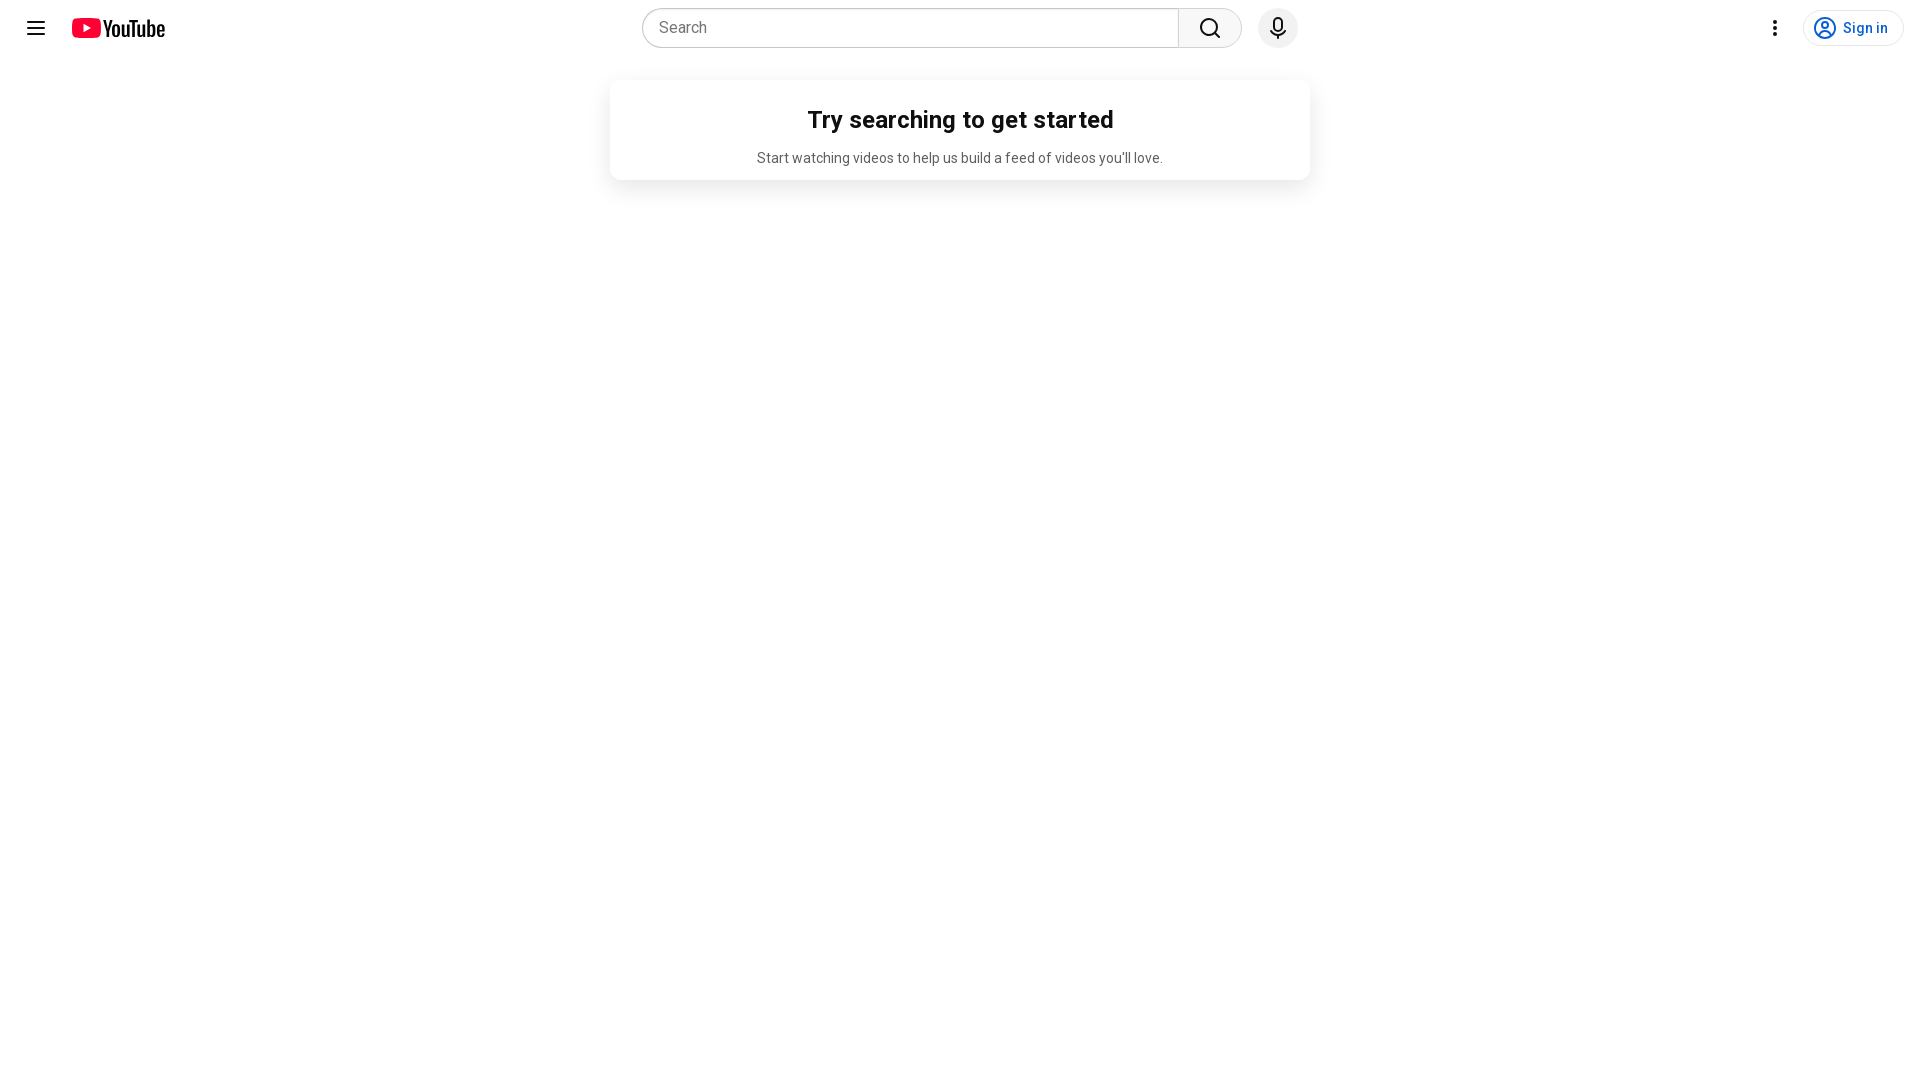

Retrieved page title: YouTube
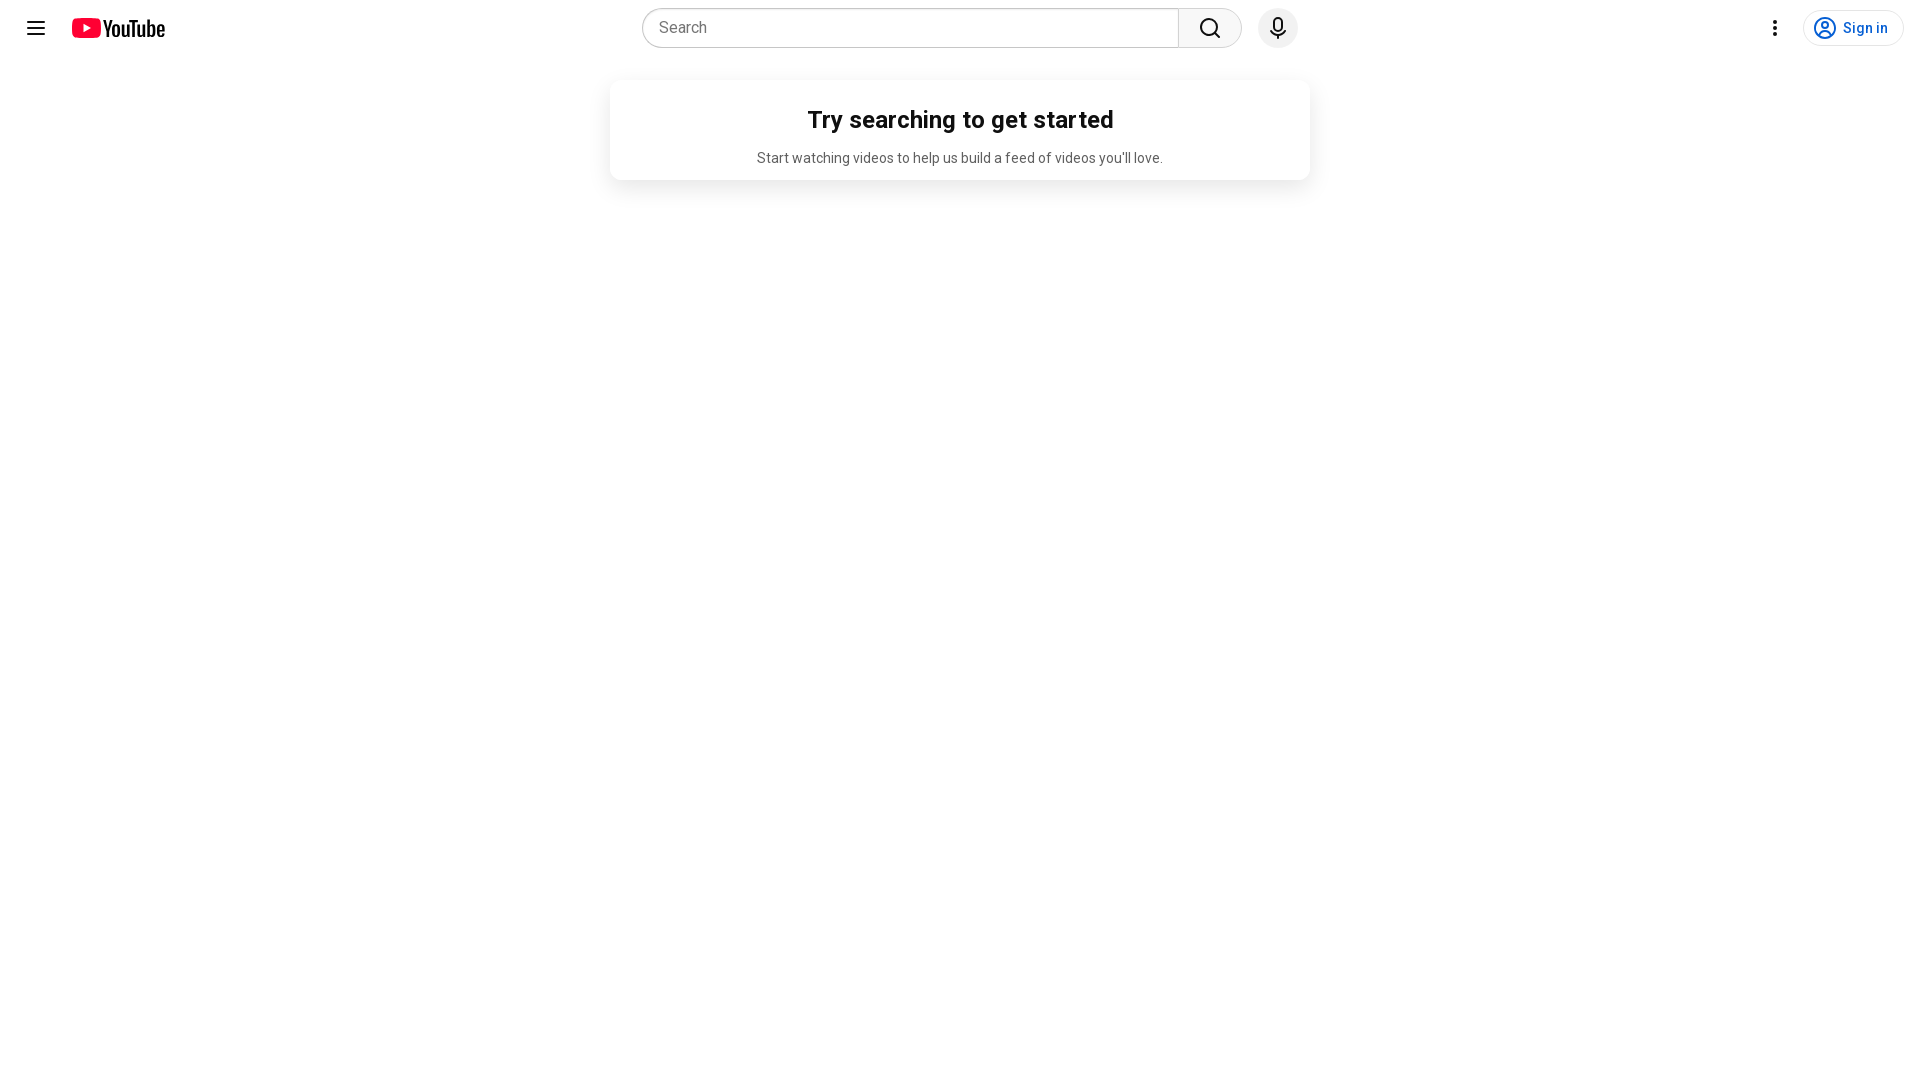

Test failed: 'video' not found in page title
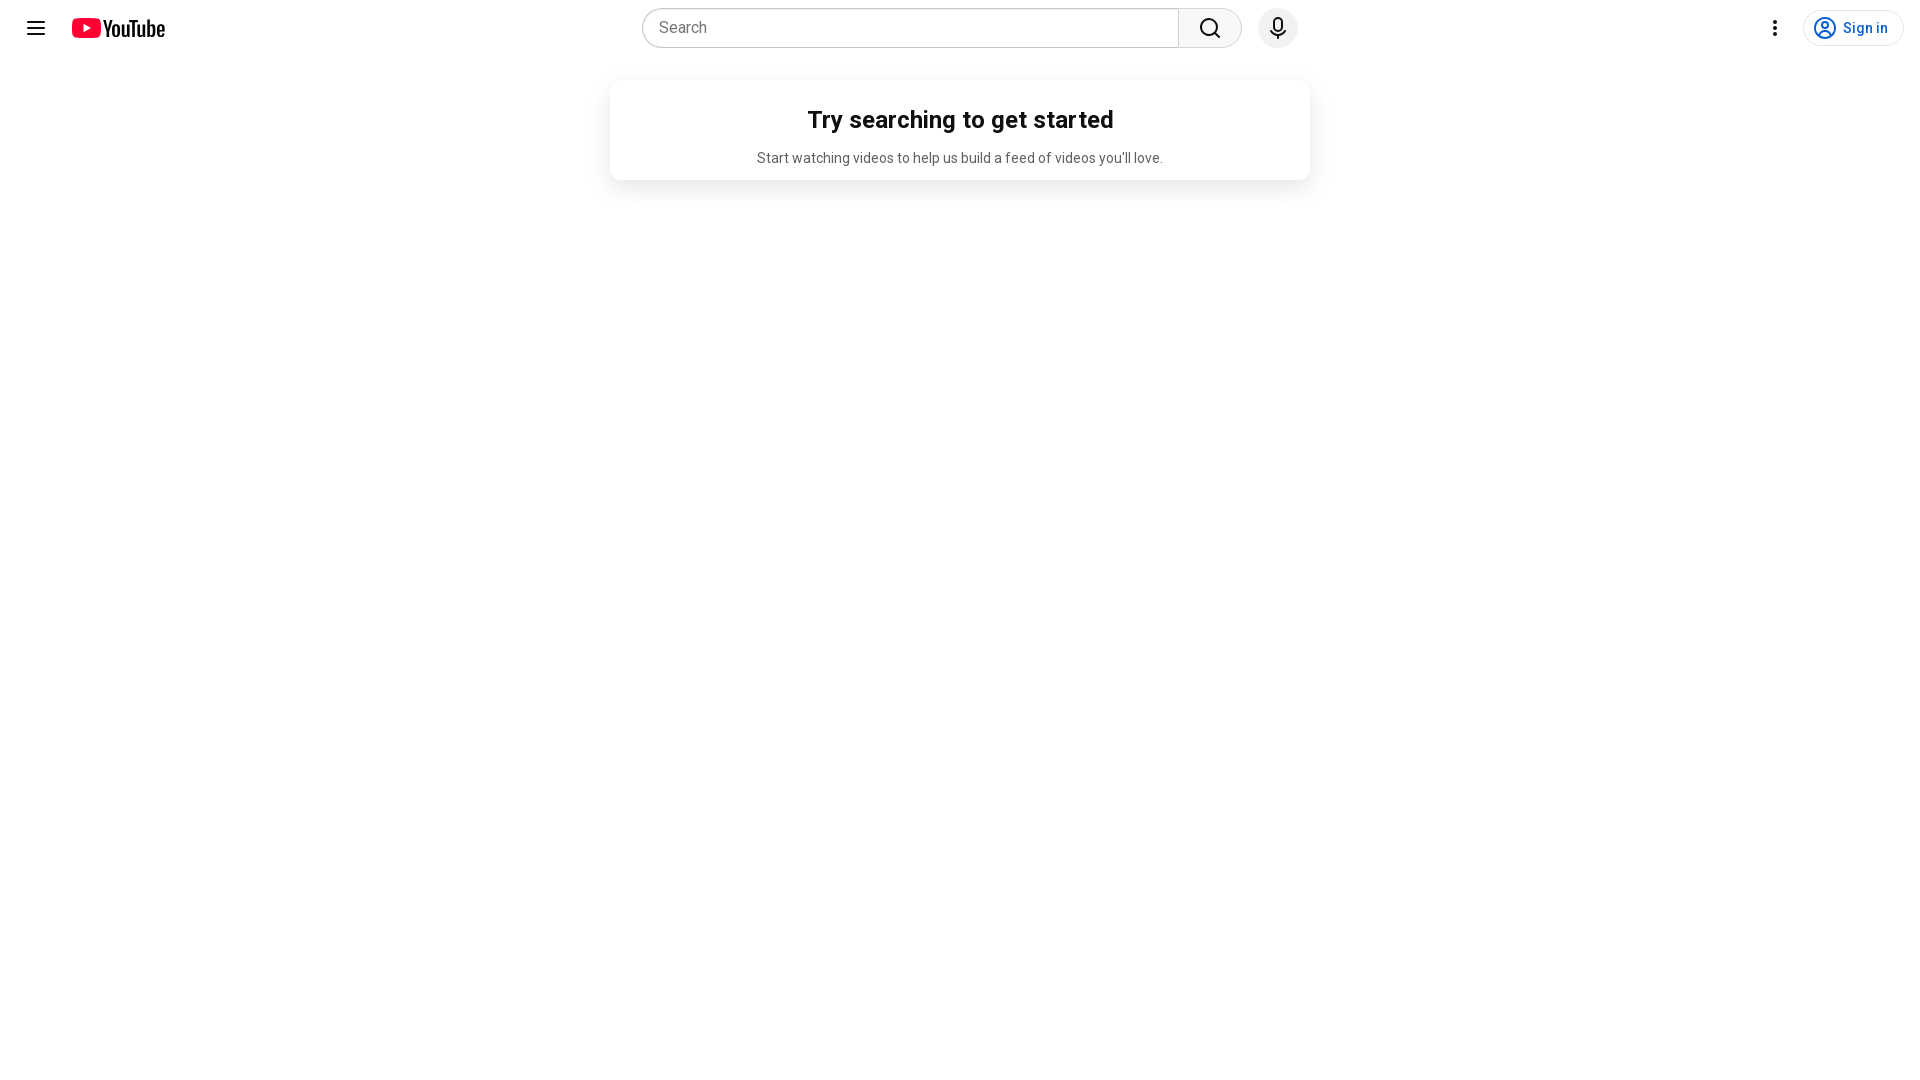

Minimized window by setting viewport to 800x600
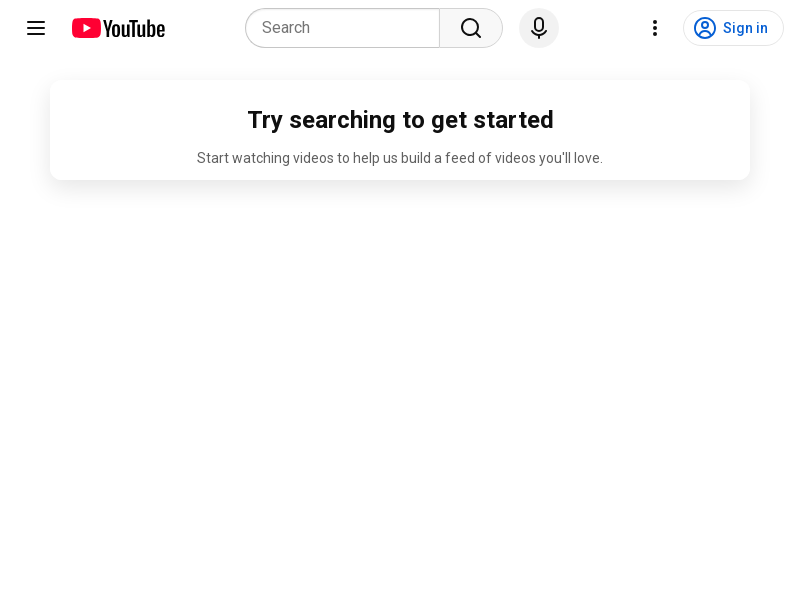

Set fullscreen by restoring viewport to 1920x1080
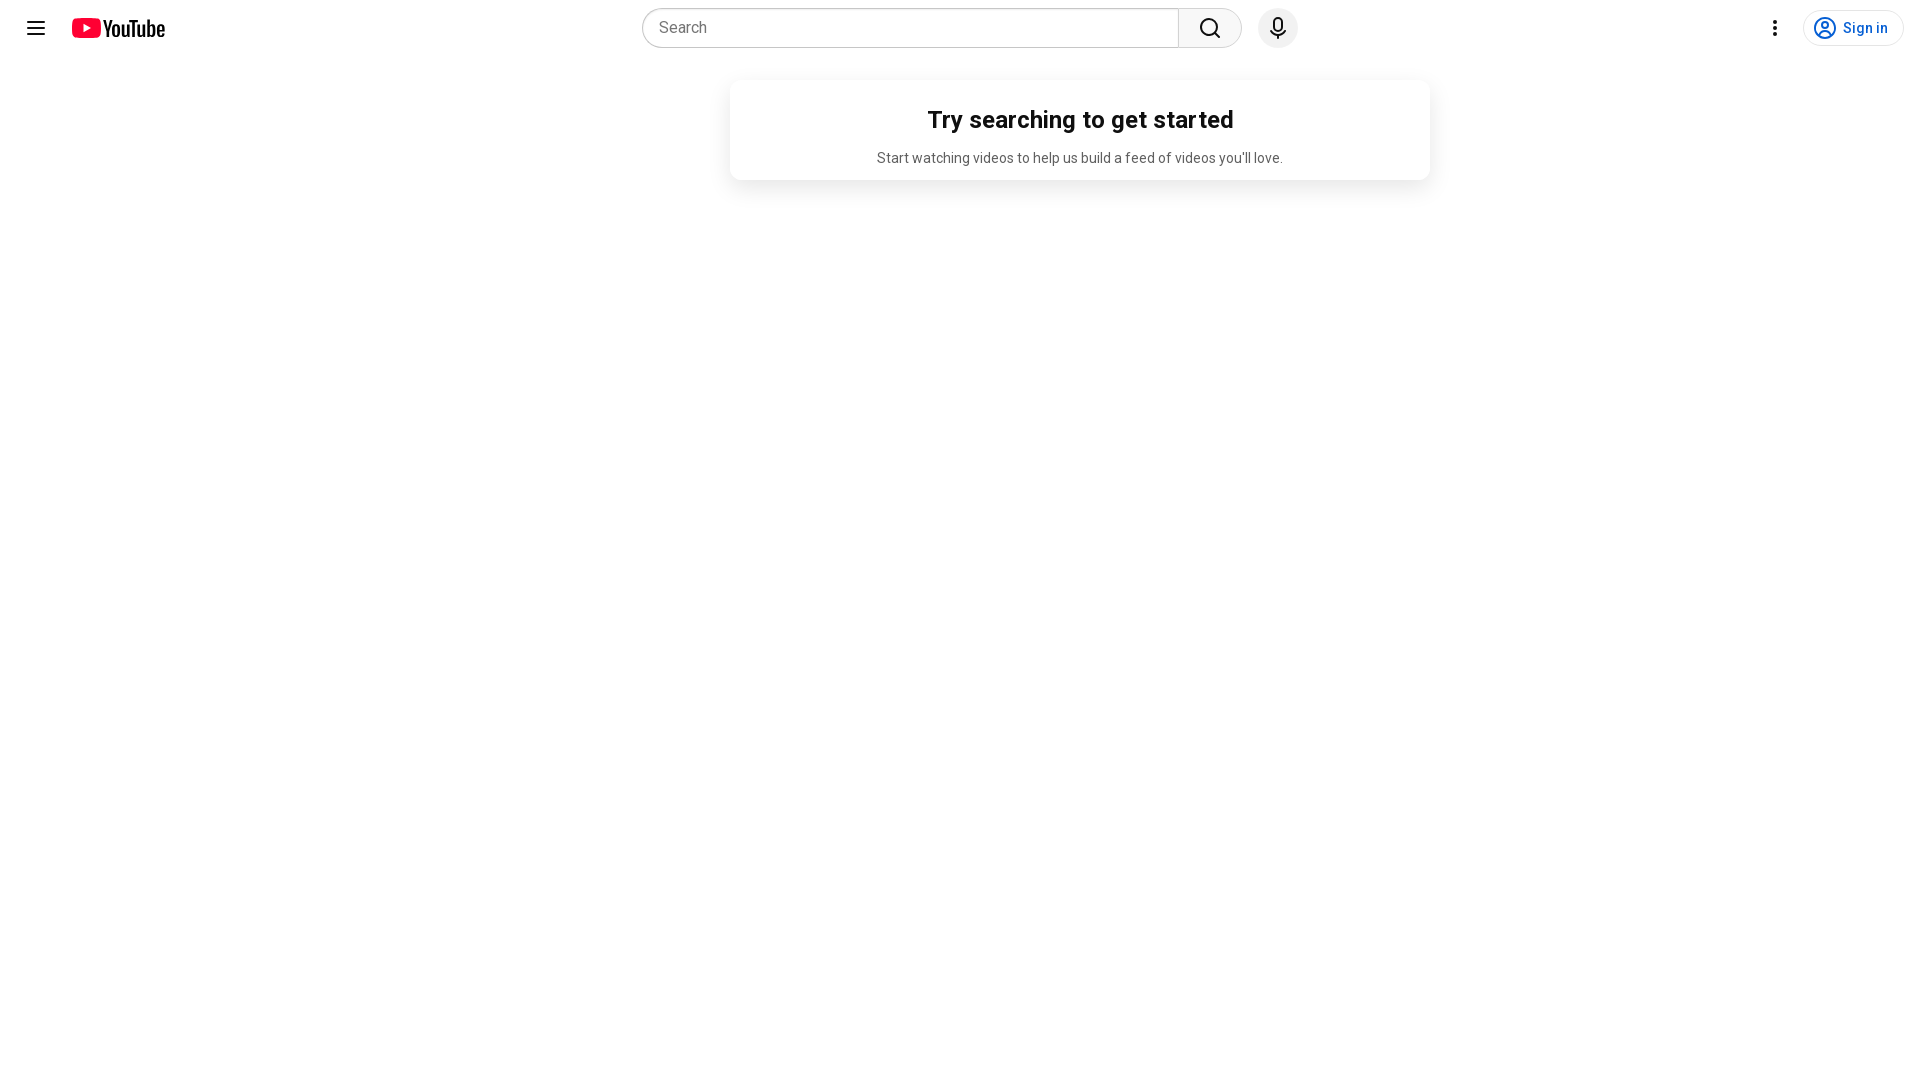

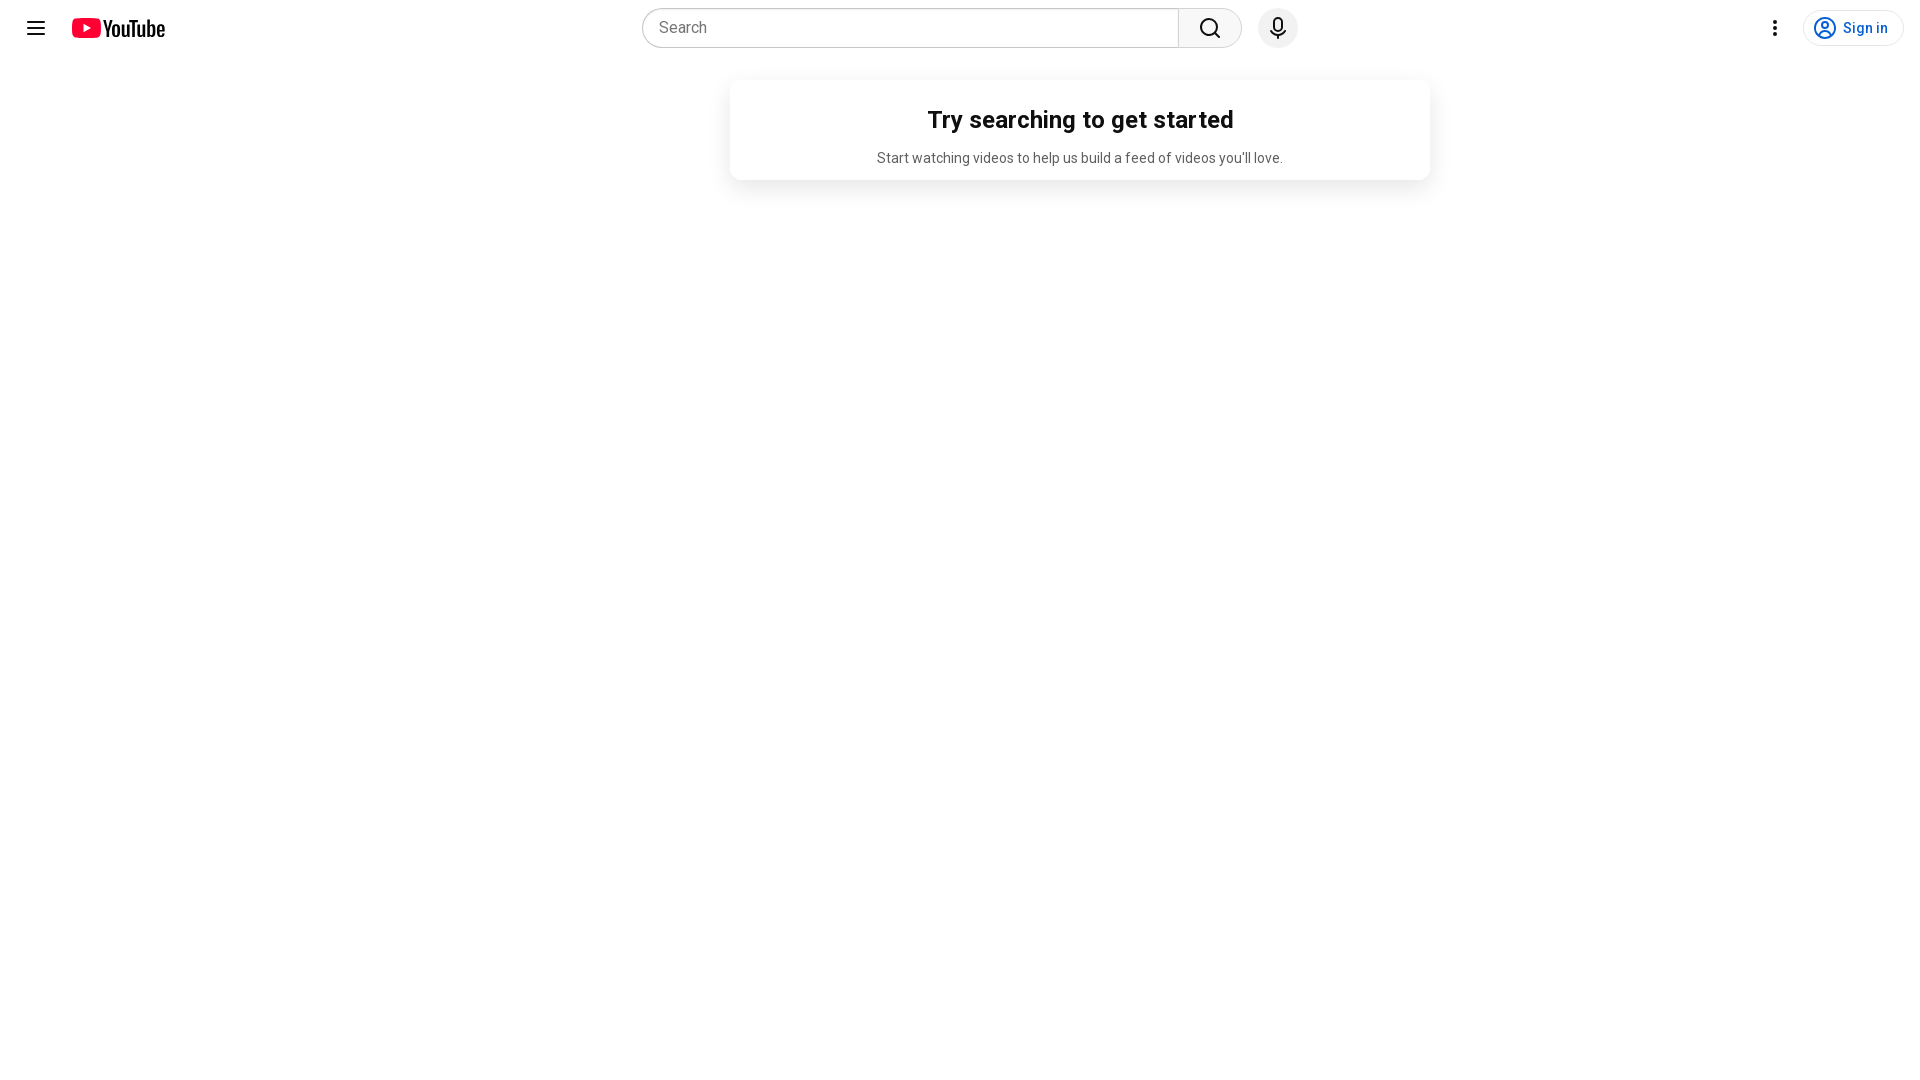